Tests iframe switching functionality by navigating to a page with an iframe, switching to it, and verifying content inside the frame

Starting URL: https://www.globalsqa.com/demo-site/frames-and-windows/#iFrame

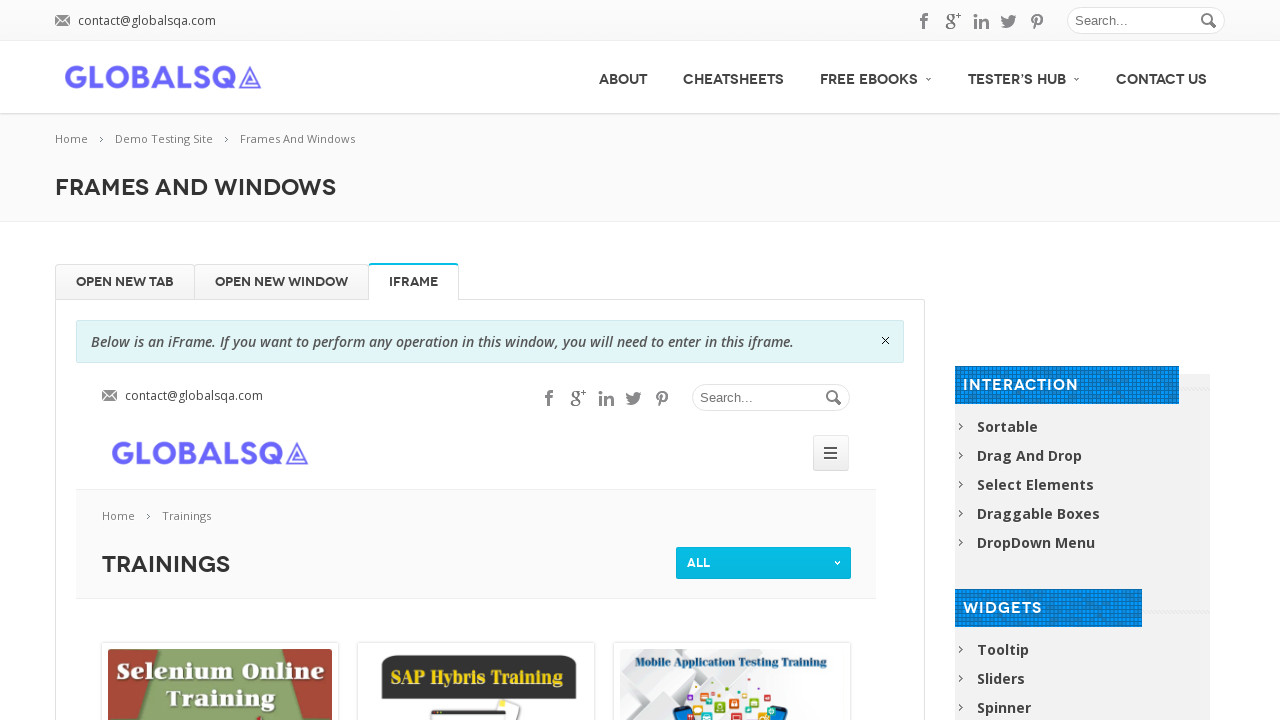

Navigated to frames and windows demo page
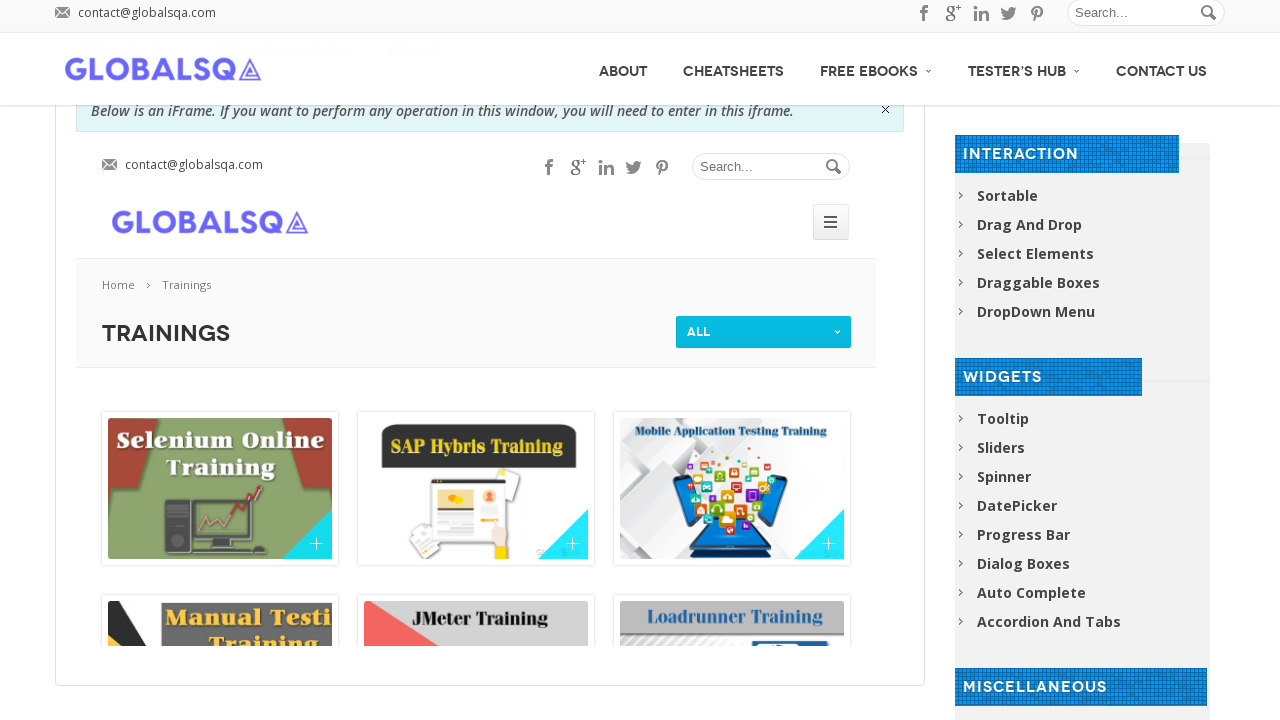

Switched to iframe with name 'globalSqa'
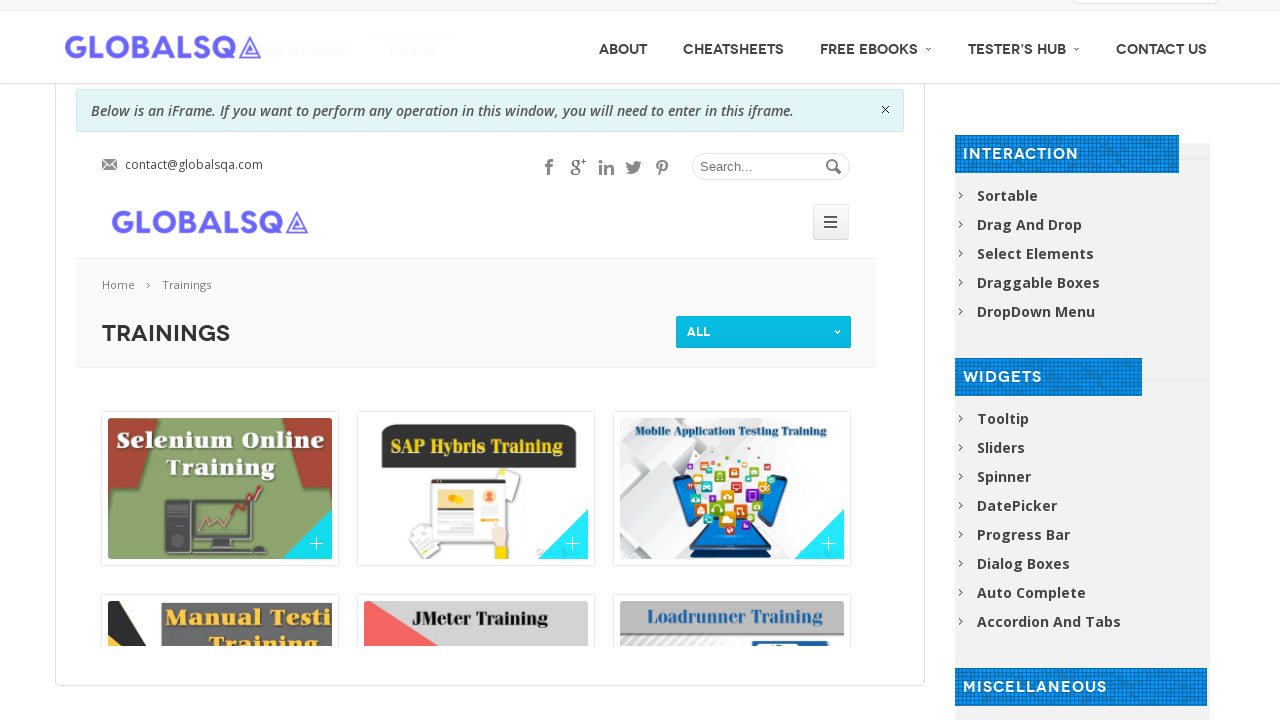

Retrieved text content 'Trainings' from h1 element inside iframe
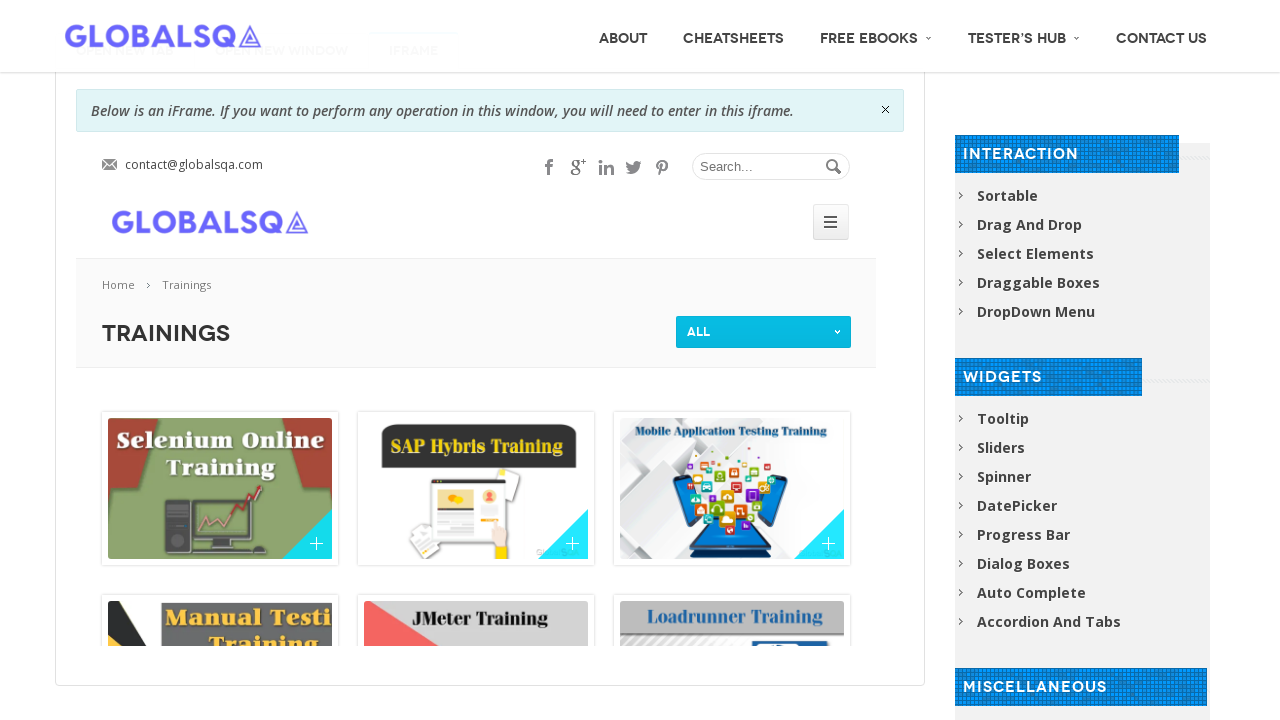

Printed text content to console
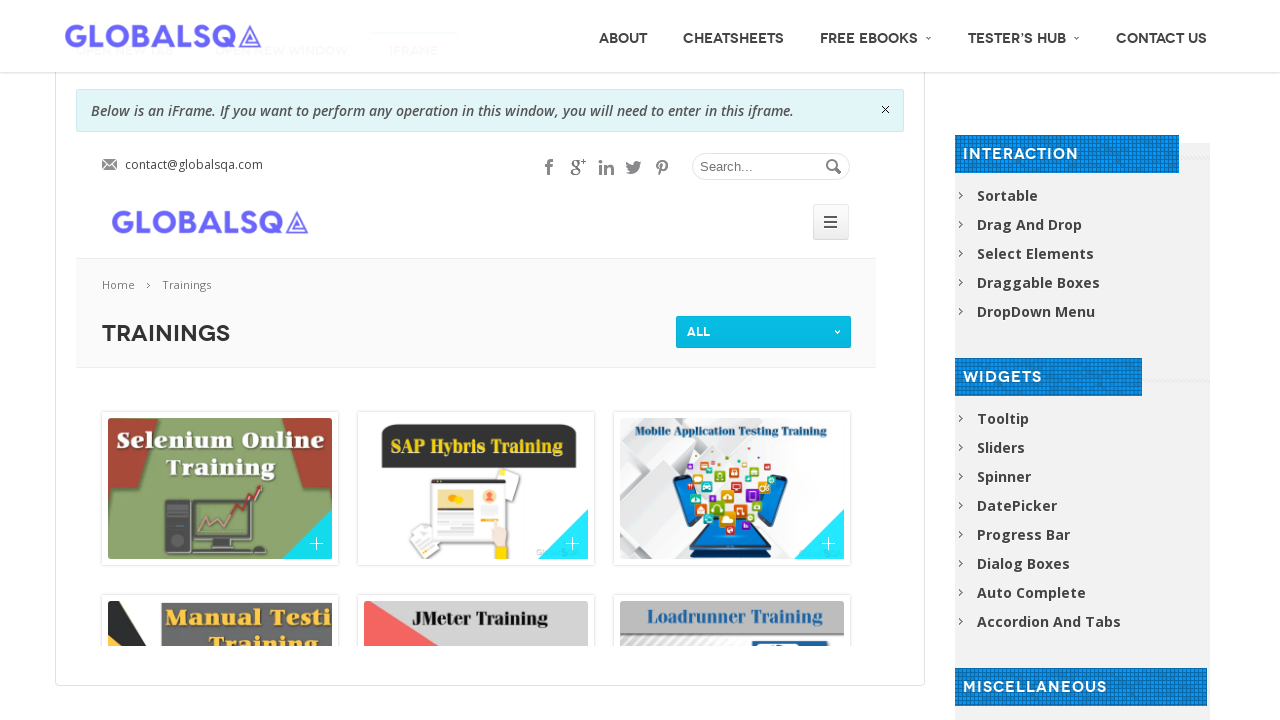

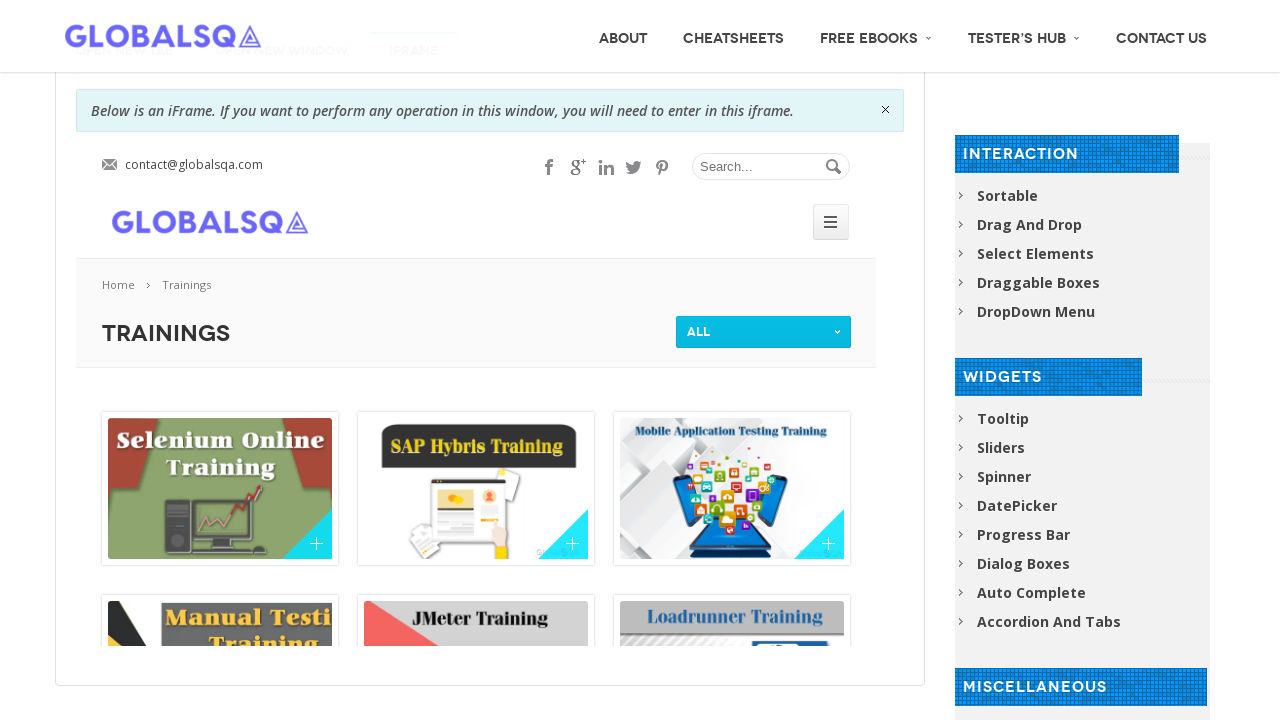